Navigates to W3Schools JavaScript reference page, clicks a "Try it Yourself" button to open a new window, switches to the new window, and executes JavaScript to modify a button element in an iframe

Starting URL: https://www.w3schools.com/jsref/prop_pushbutton_disabled.asp

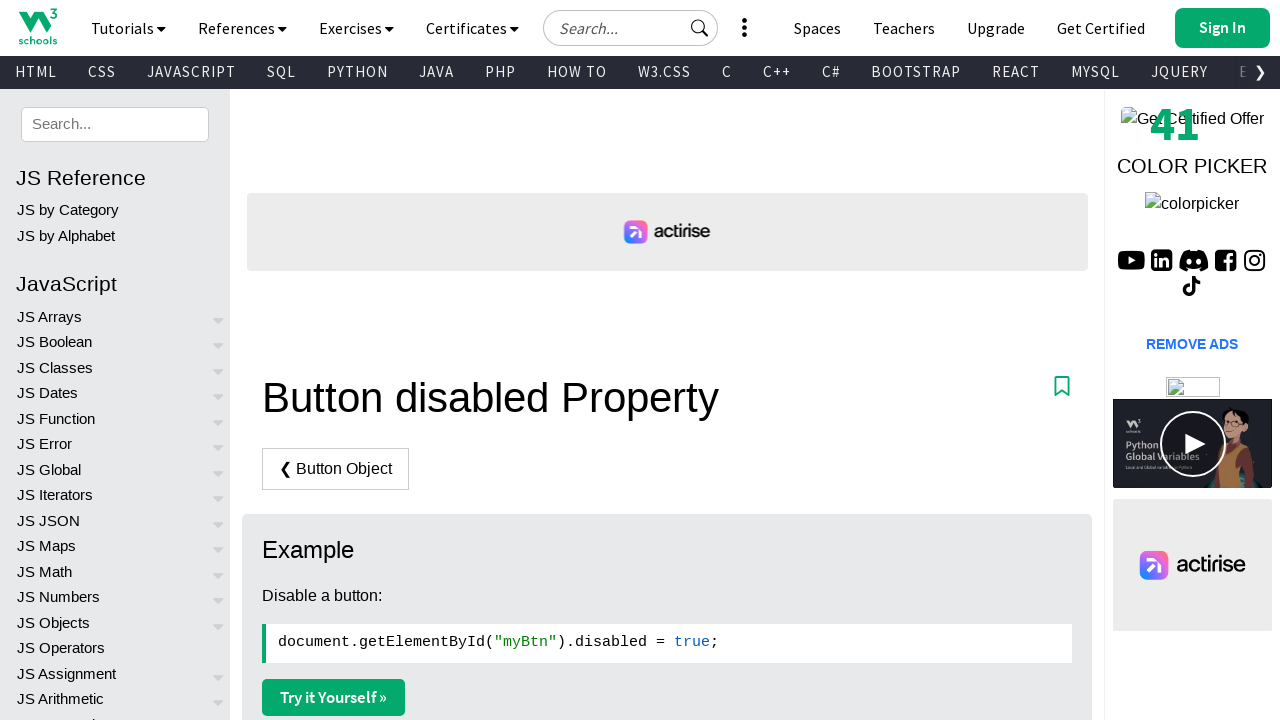

Clicked 'Try it Yourself' button and new window opened at (334, 697) on xpath=//a[contains(@class,'margin-bottom')]
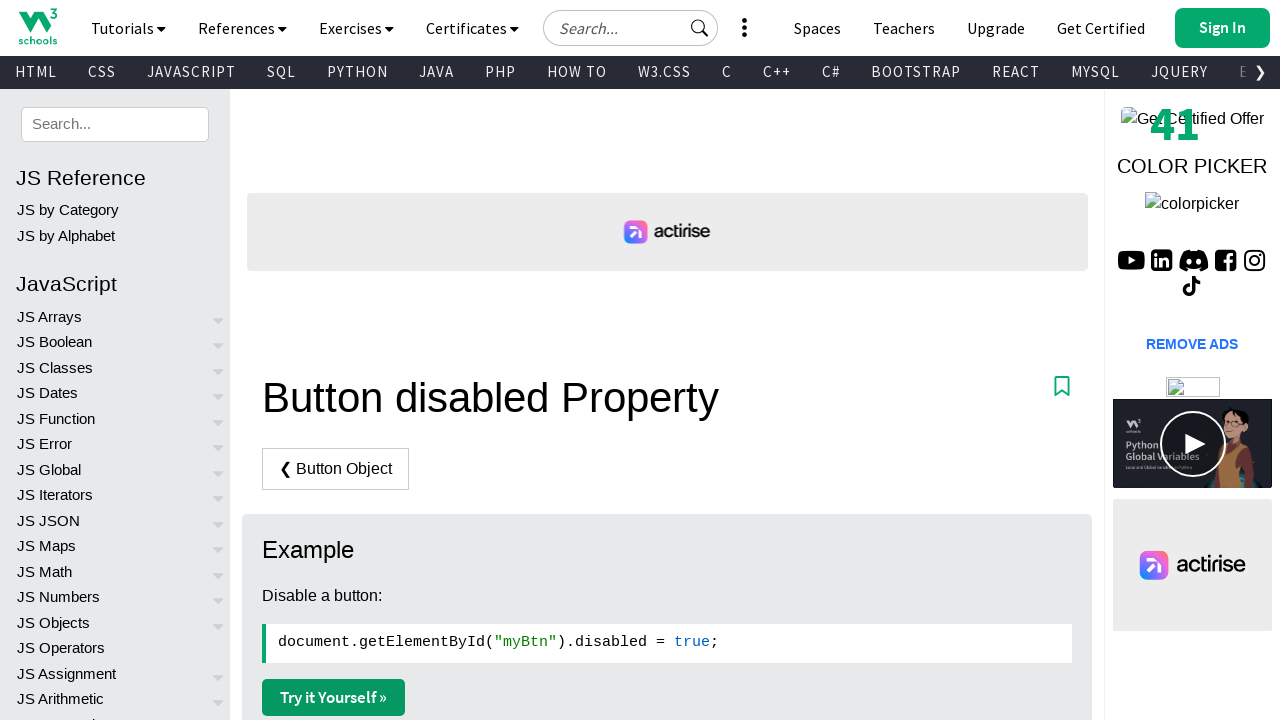

New page loaded and ready
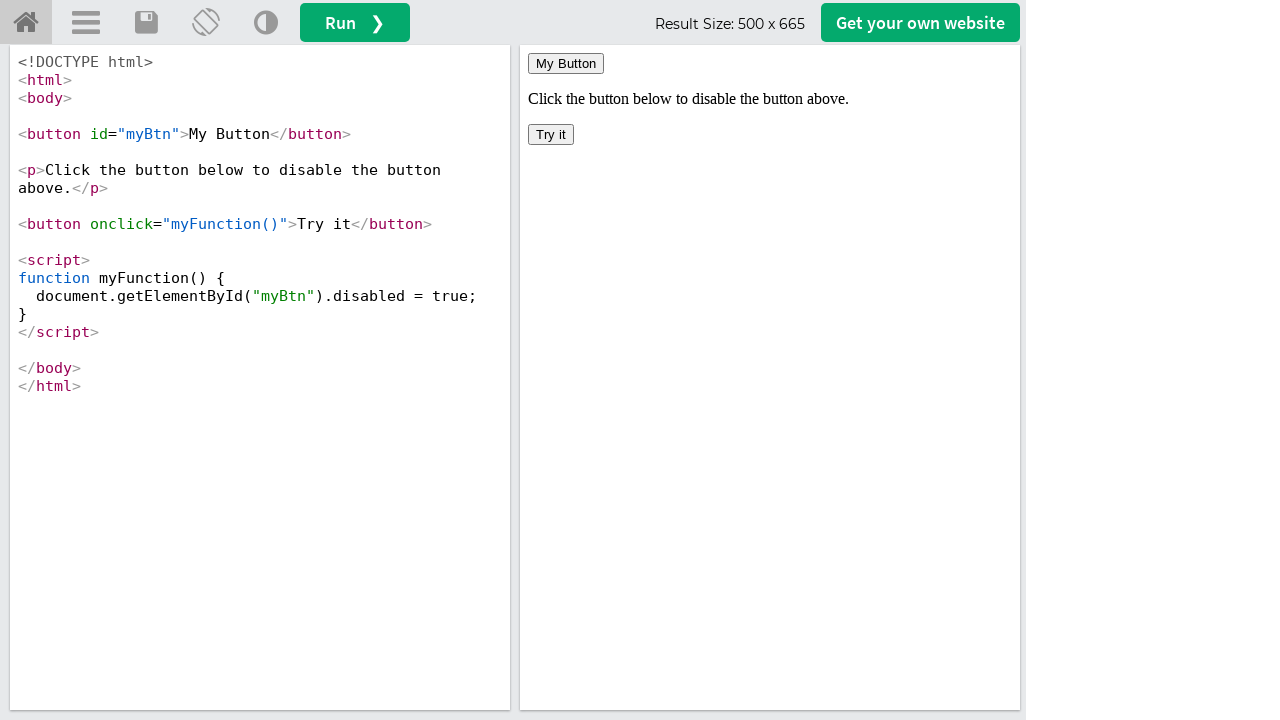

Located iframe with name 'iframeResult'
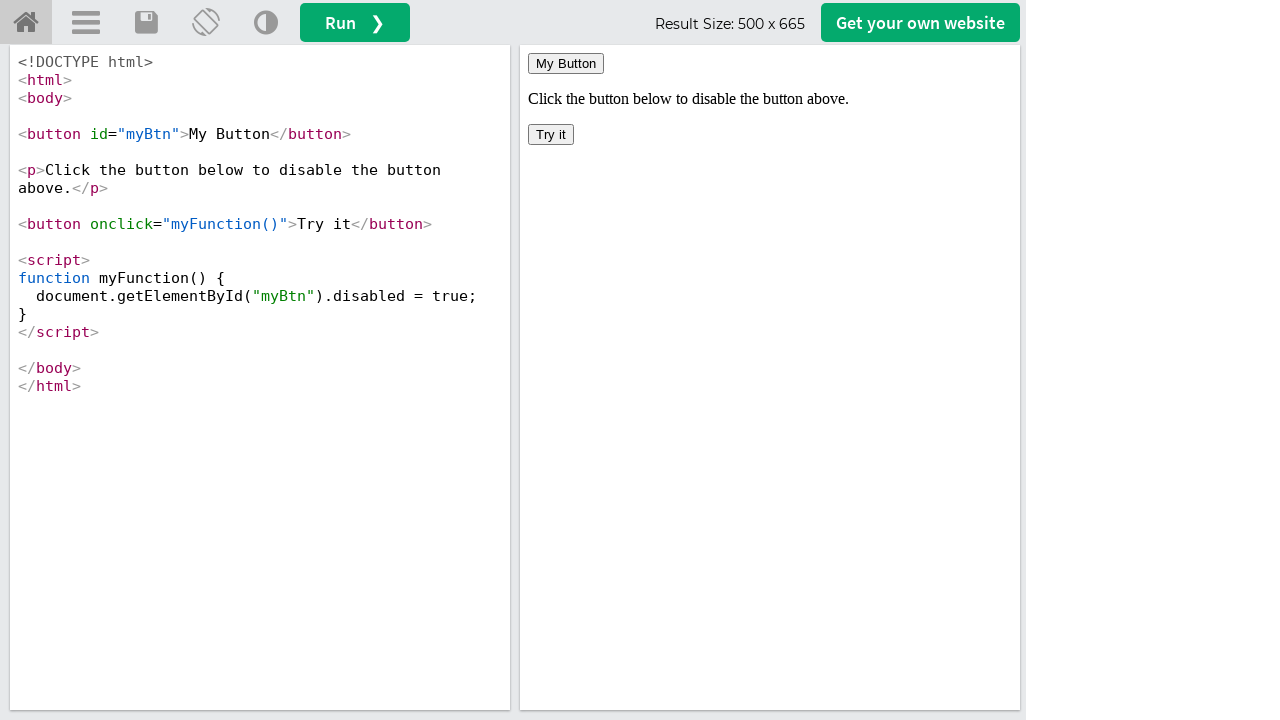

Executed JavaScript to set button value to 'shubham'
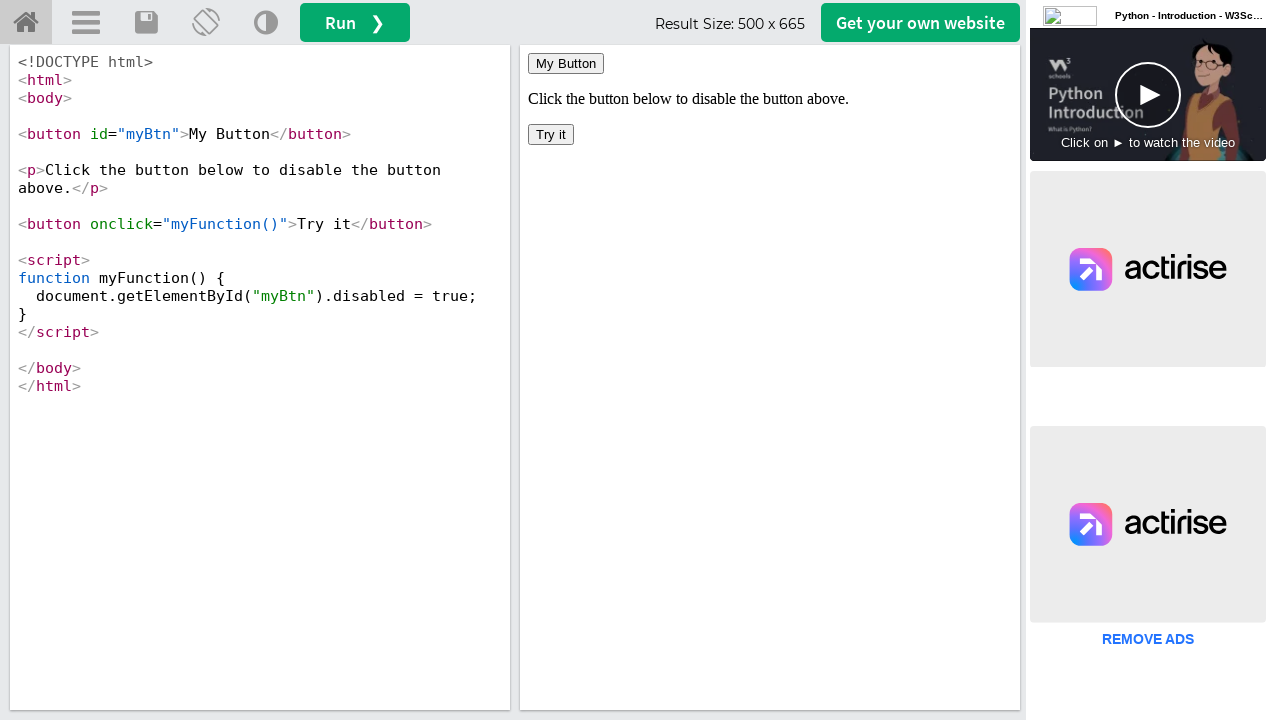

Retrieved new page URL: https://www.w3schools.com/jsref/tryit.asp?filename=tryjsref_pushbutton_disabled2
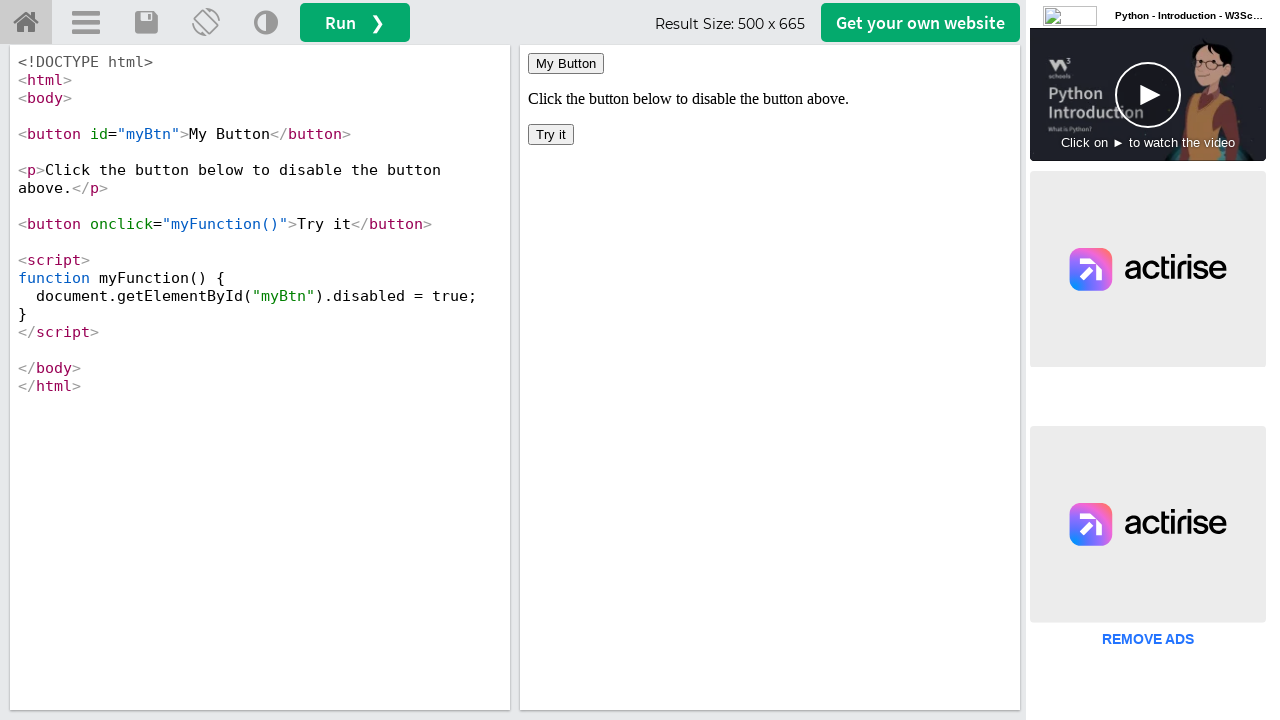

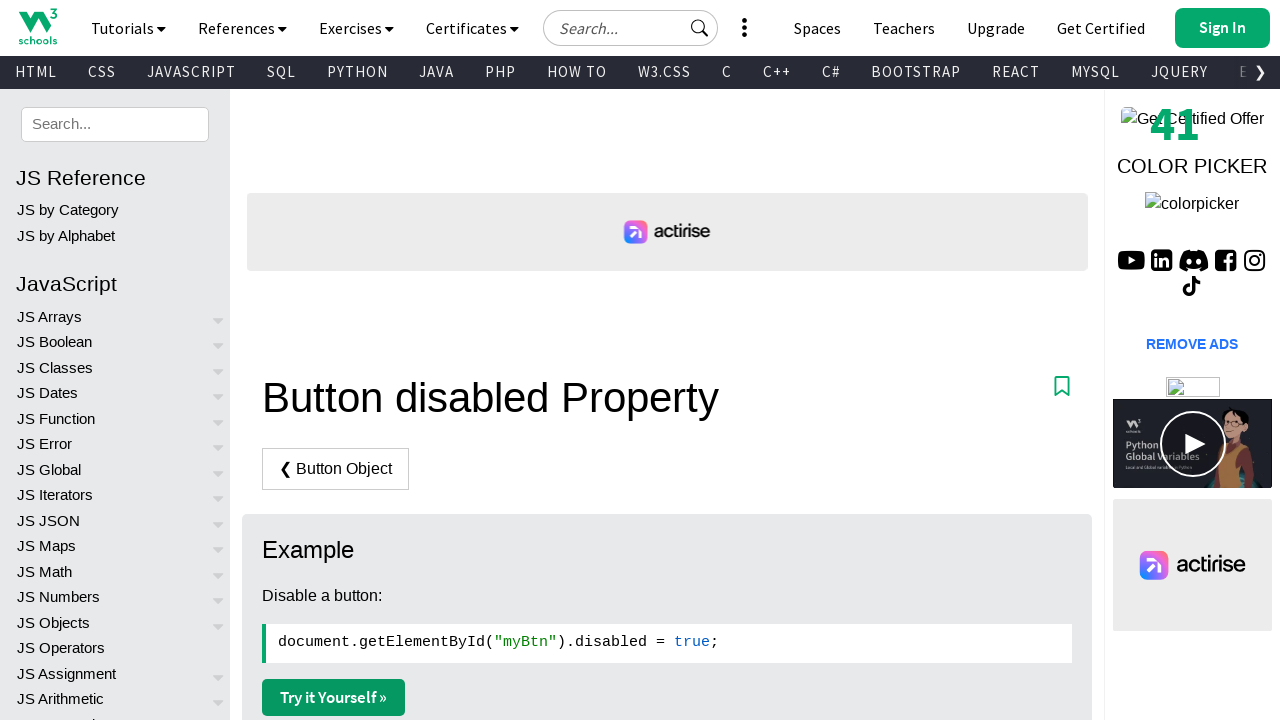